Tests editing a todo item and saving changes by blurring the input textbox

Starting URL: https://todomvc.com/examples/typescript-angular/#/

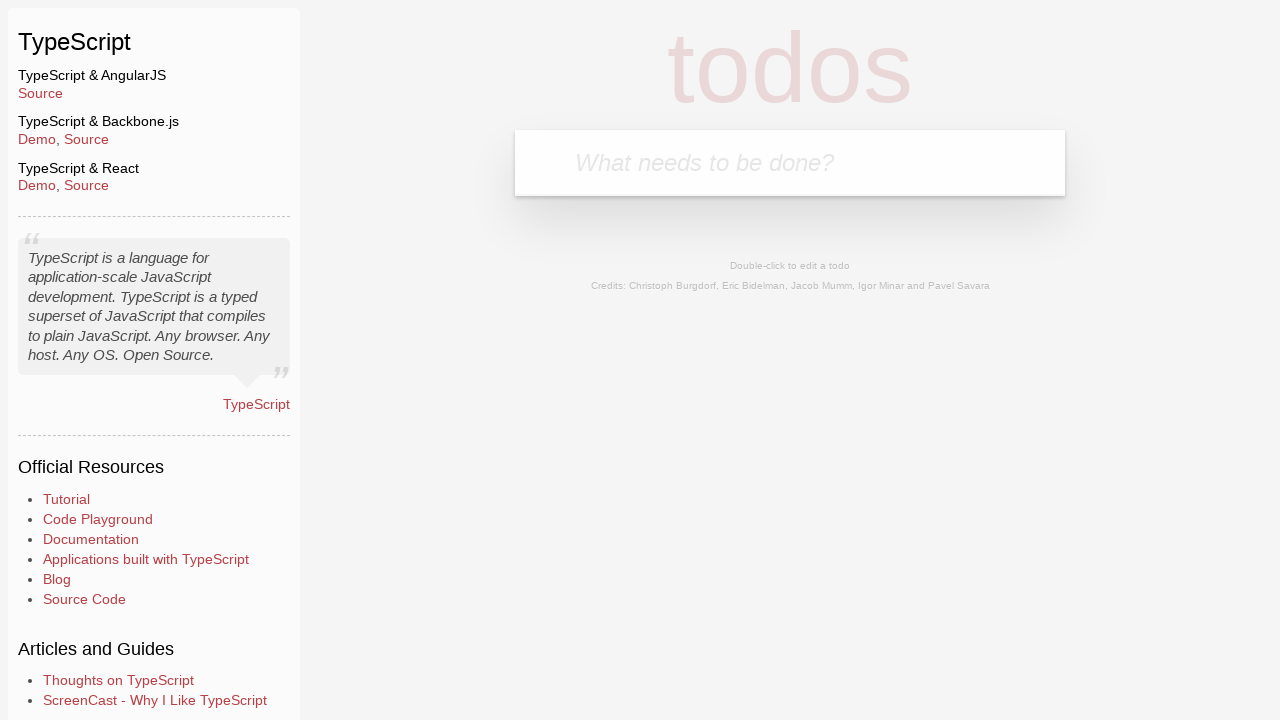

Filled new todo input with 'Lorem' on input.new-todo
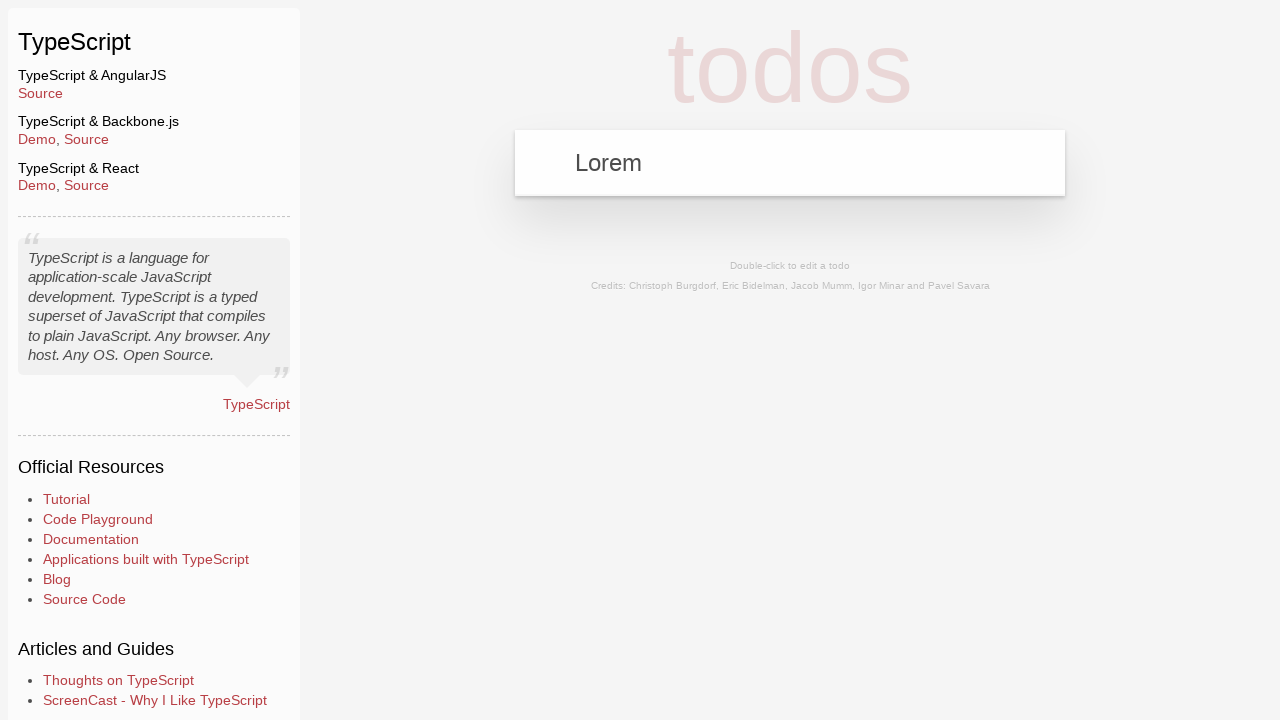

Pressed Enter to create new todo on input.new-todo
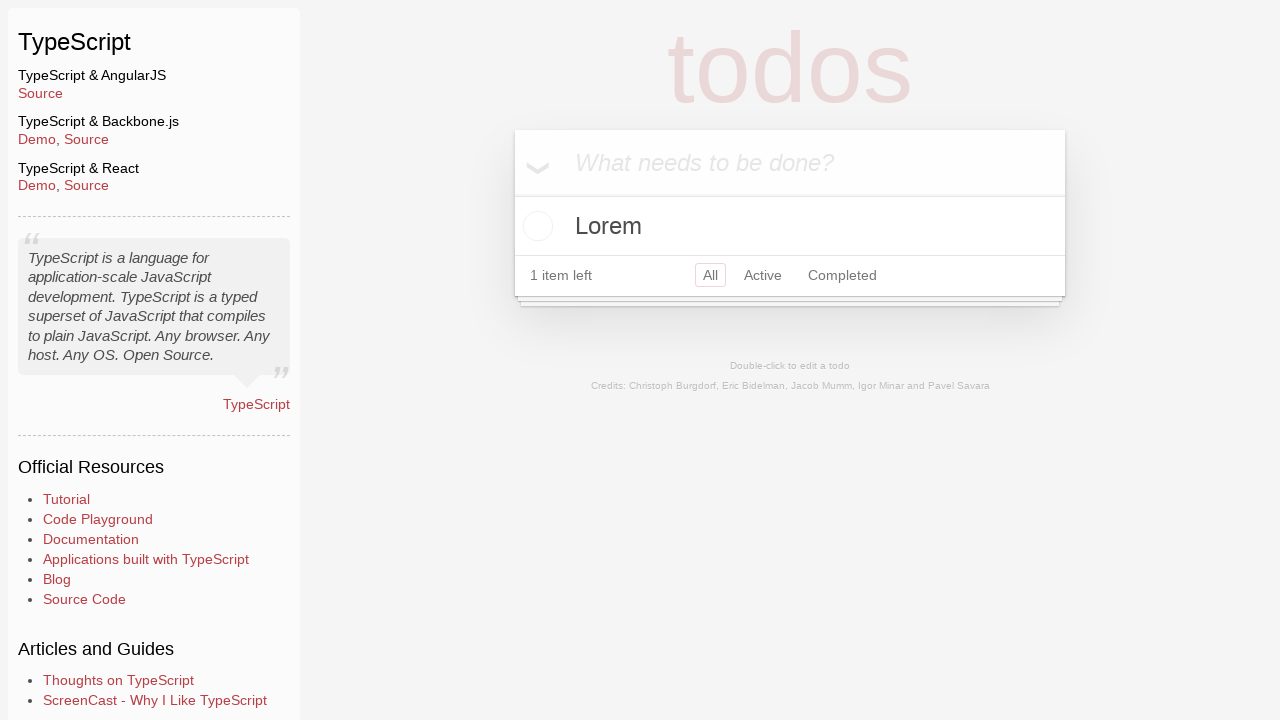

Double-clicked on todo item to enter edit mode at (790, 226) on text=Lorem
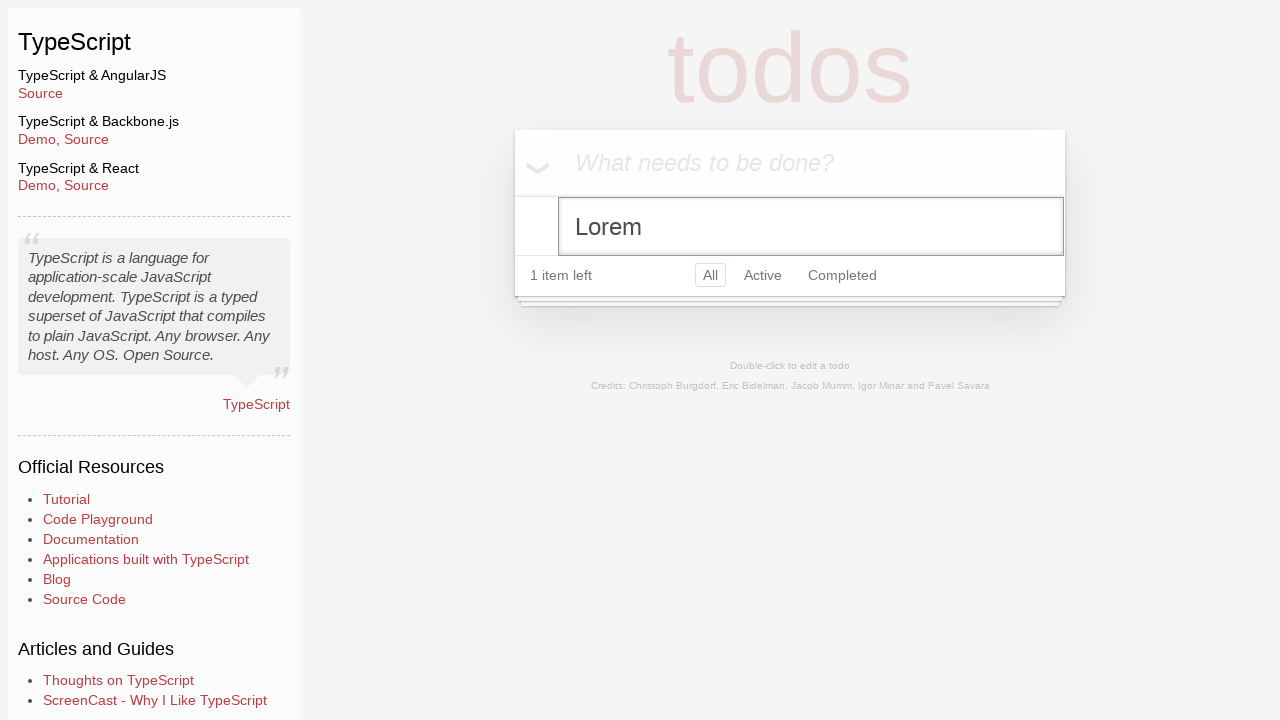

Filled edit input with 'Ipsum' on input.edit
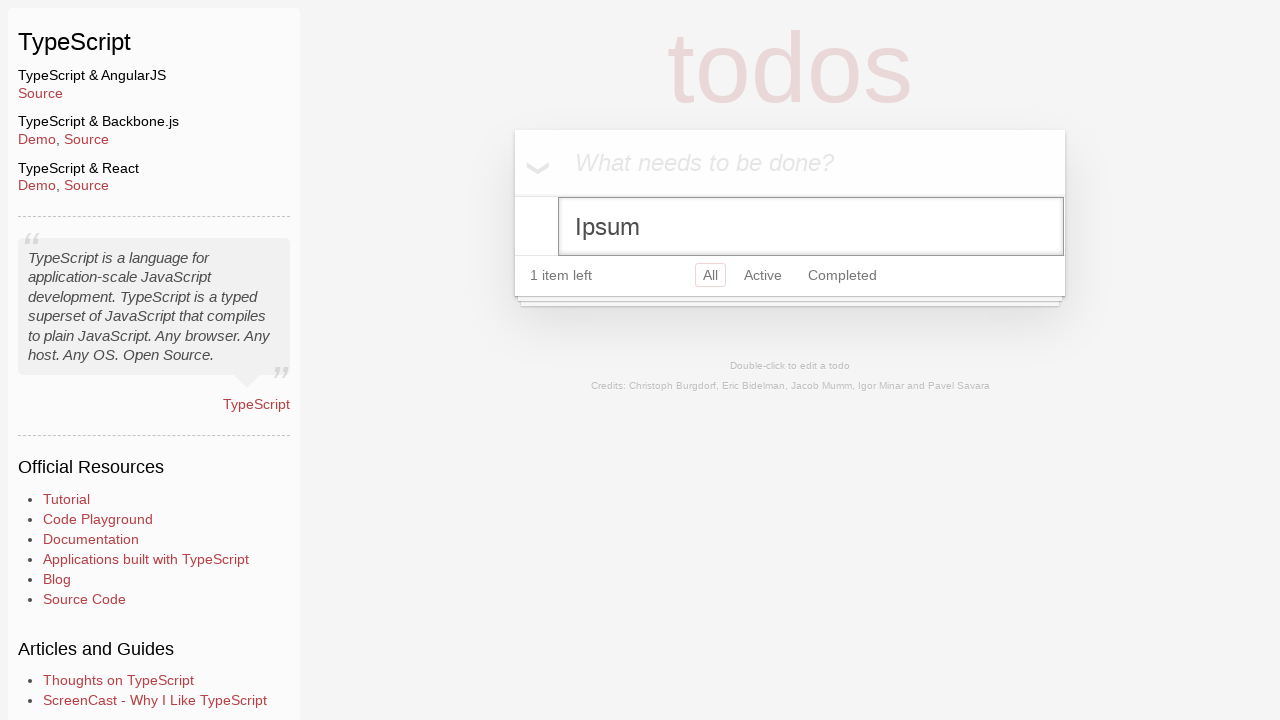

Clicked header to blur input and save changes at (790, 163) on header.header
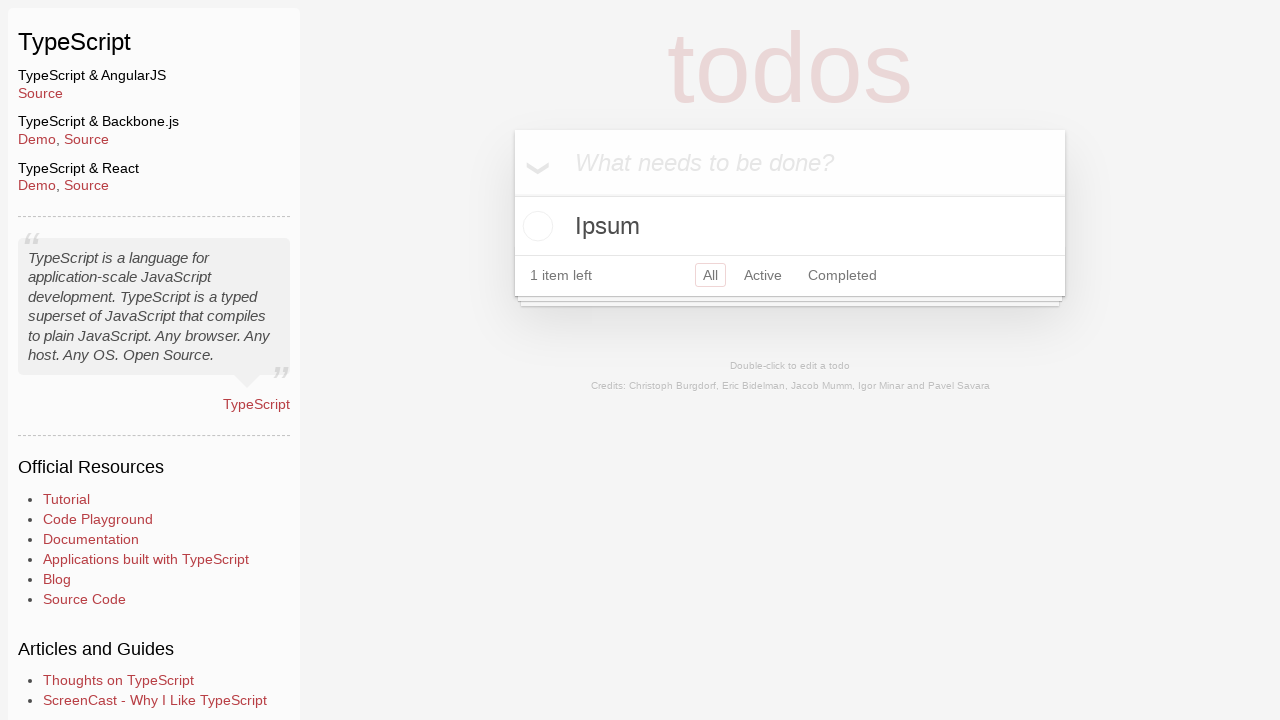

Verified edited todo text 'Ipsum' is displayed
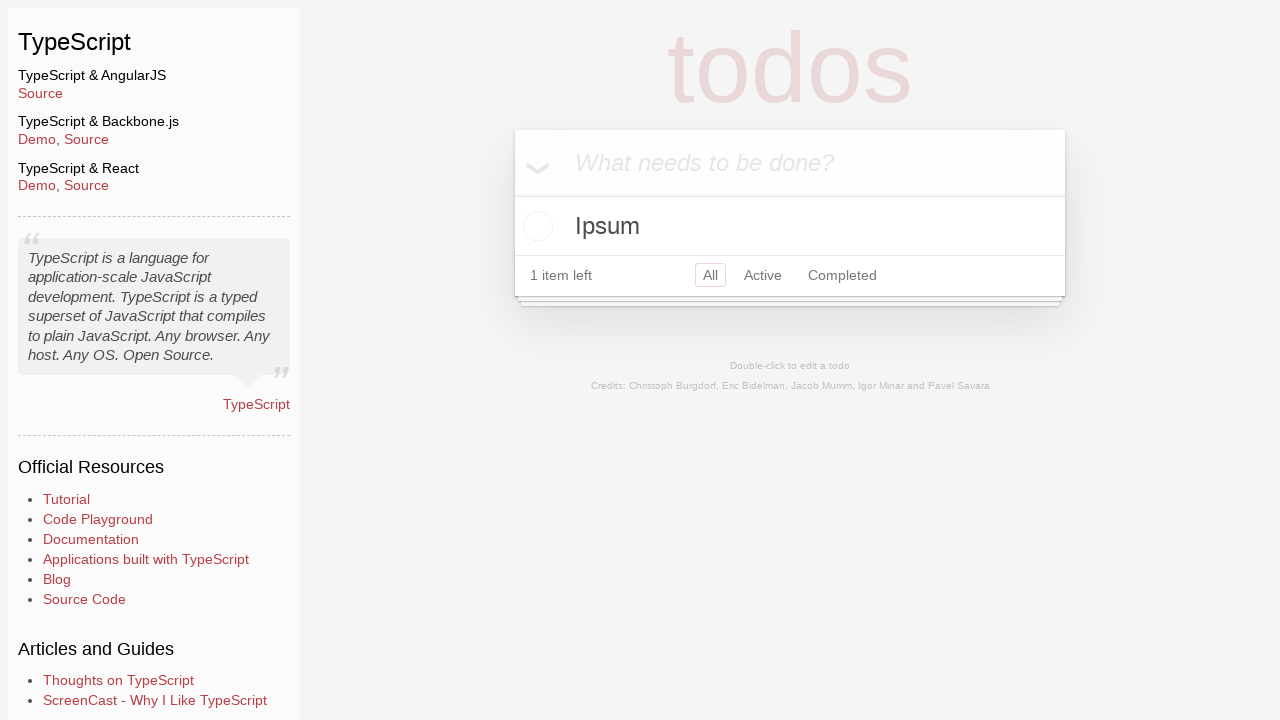

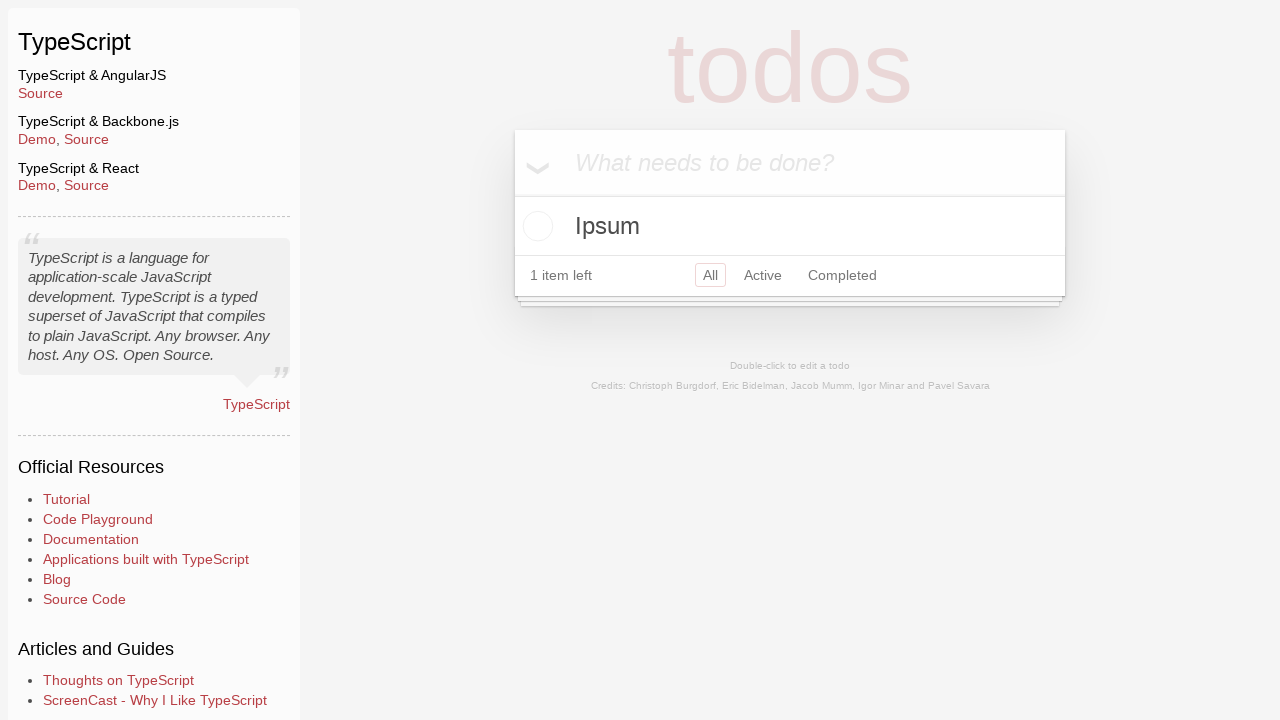